Tests drag-and-drop functionality and slider interaction on an online shopping page by dragging a shirt item to a droppable area and adjusting a quantity slider

Starting URL: http://webapps.tekstac.com/OnlineShopping/fashion.html

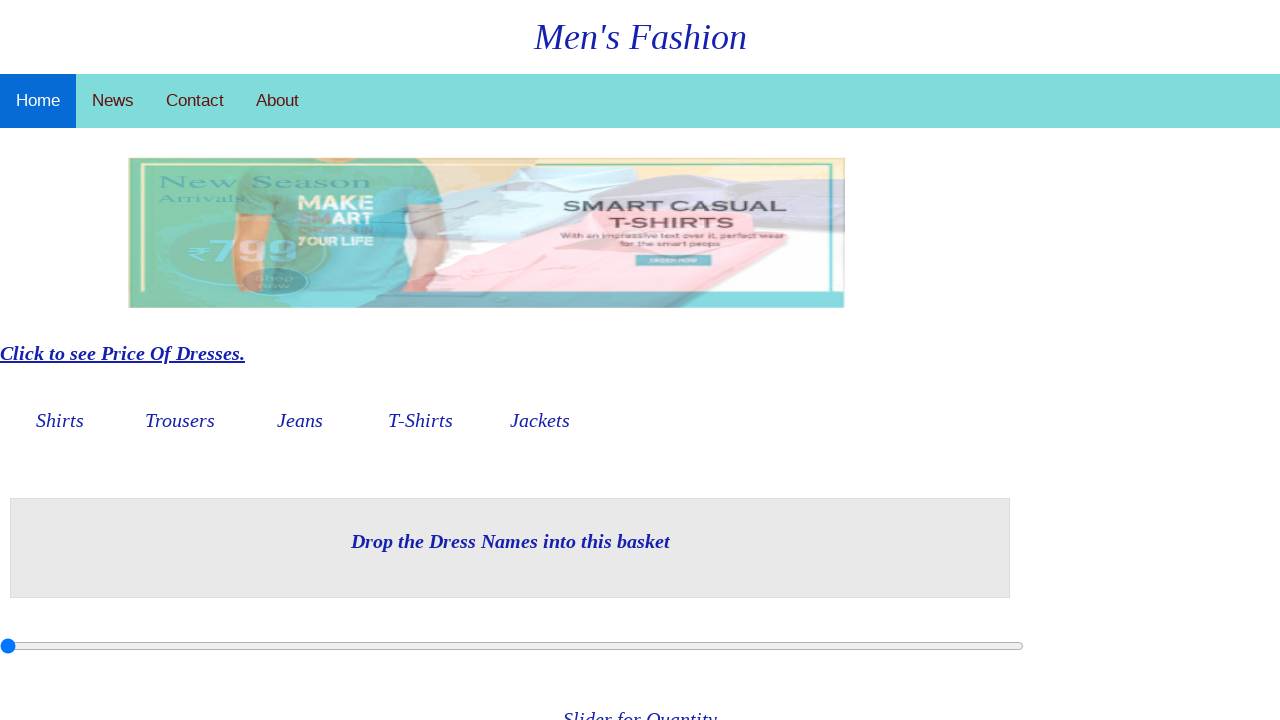

Dragged Shirts item to droppable area at (510, 548)
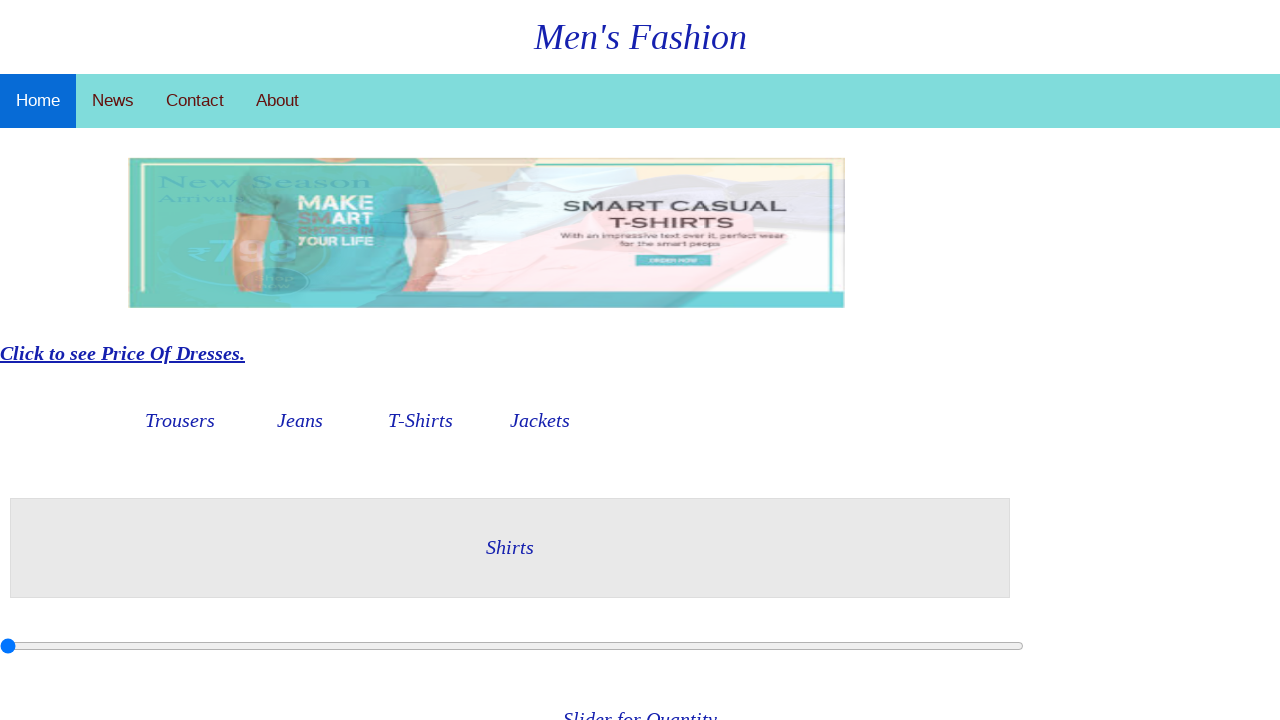

Moved mouse to center of quantity slider at (512, 646)
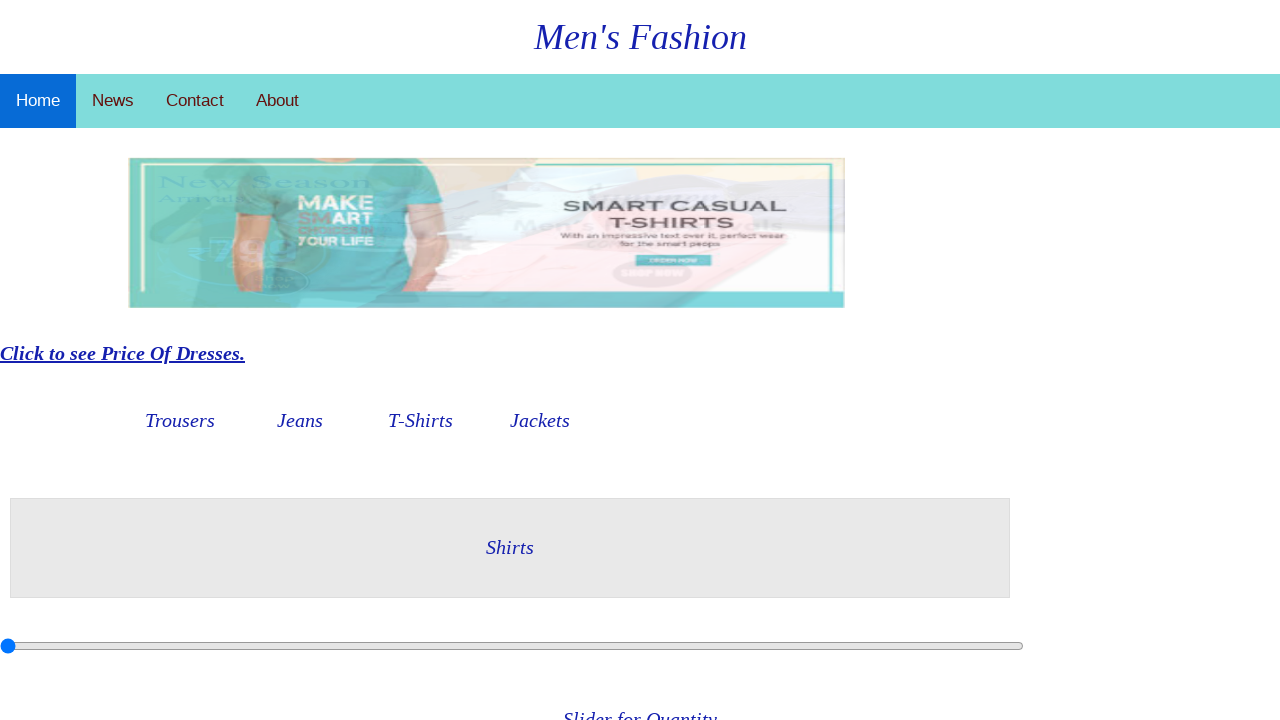

Pressed down mouse button on slider at (512, 646)
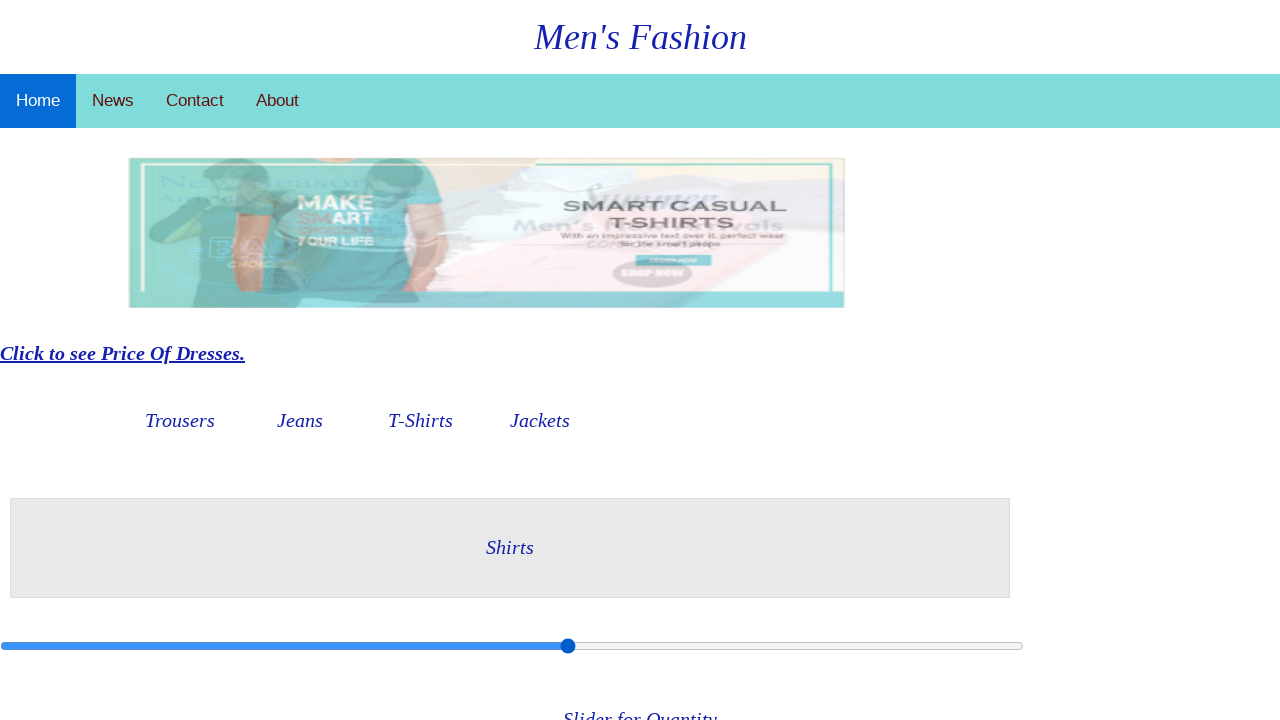

Dragged slider left by 10 pixels to adjust quantity at (502, 646)
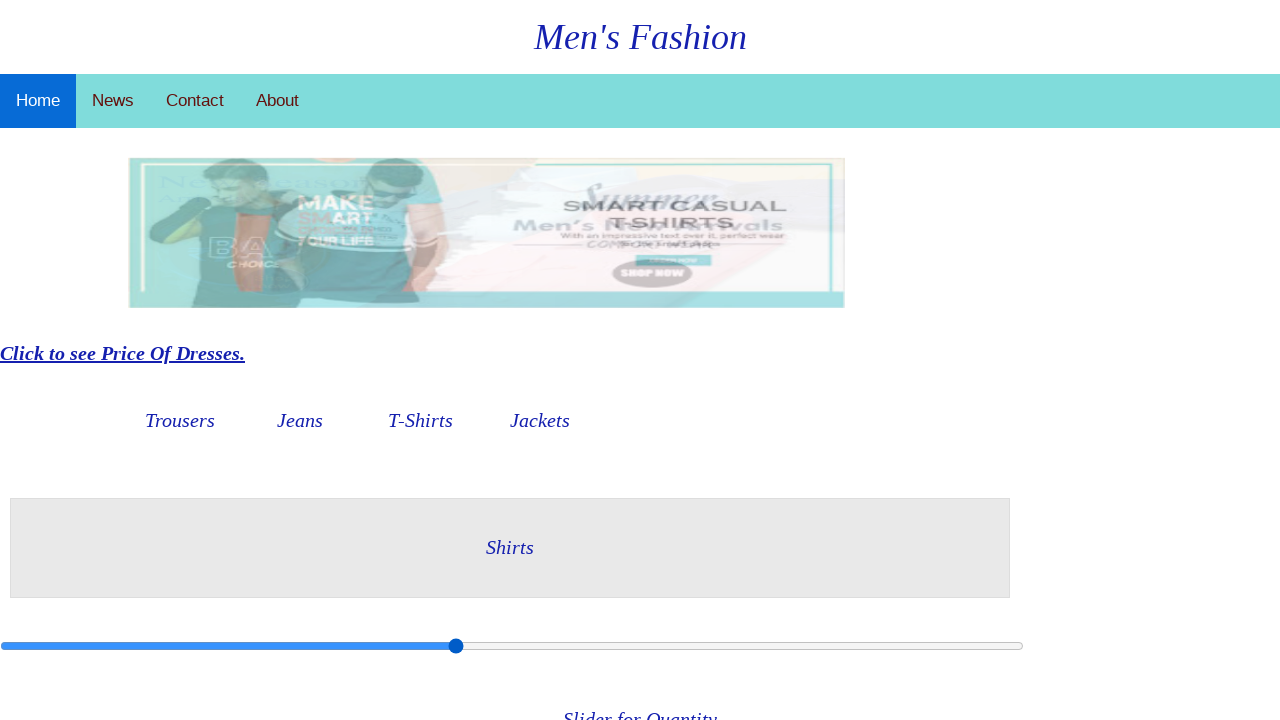

Released mouse button to set slider position for 5kg at (502, 646)
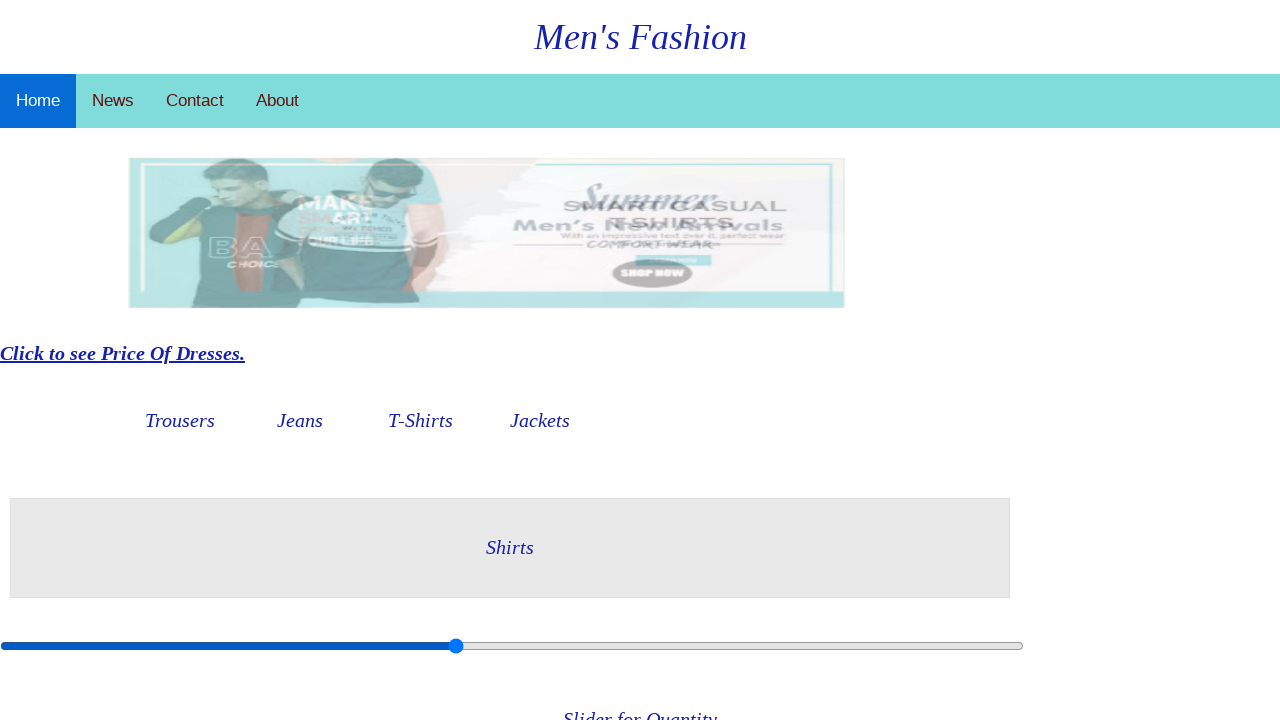

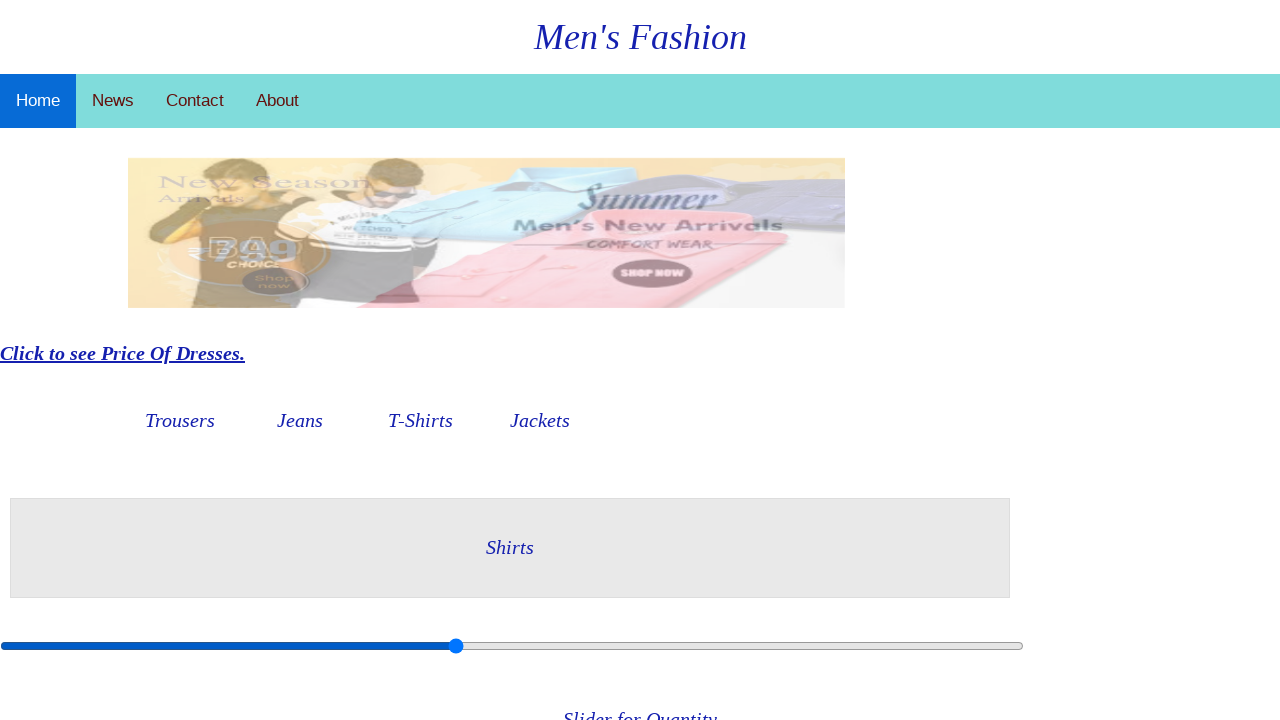